Tests search functionality by clicking on search input and typing "t9" followed by Enter key

Starting URL: https://anhtester.com/

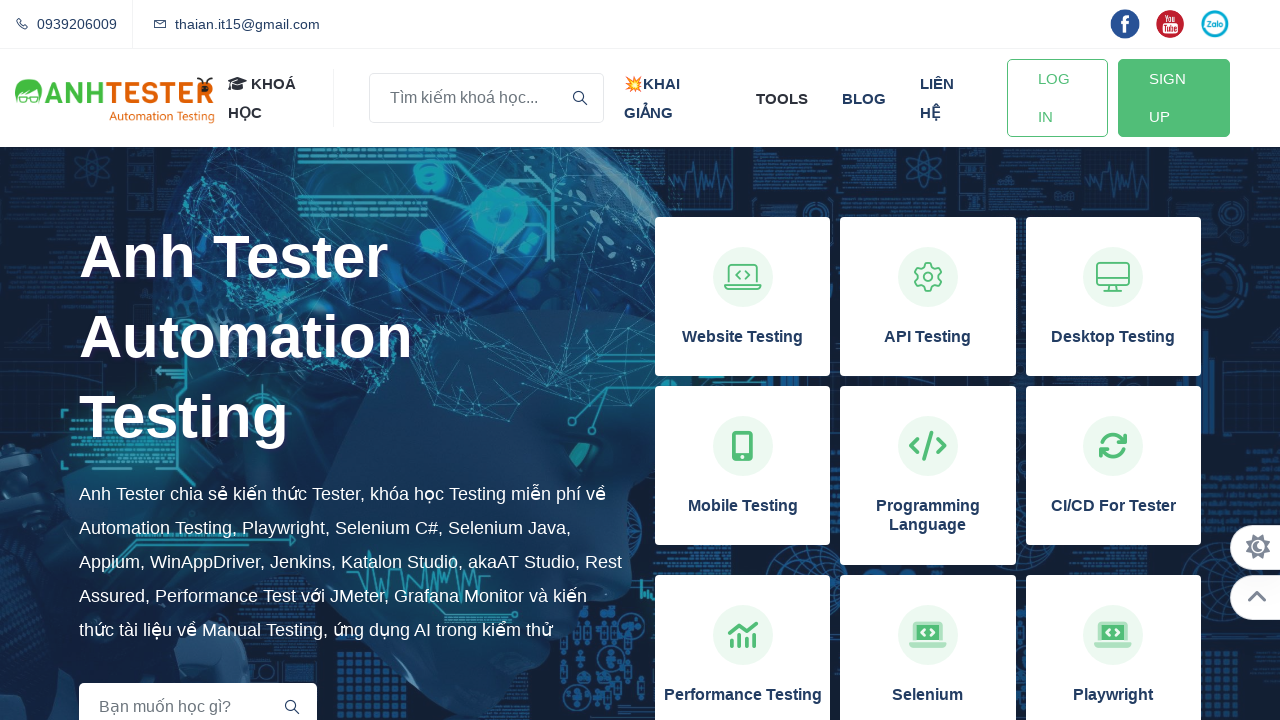

Clicked on search input field with placeholder 'Bạn muốn học gì?' at (198, 696) on xpath=//input[@placeholder='Bạn muốn học gì?']
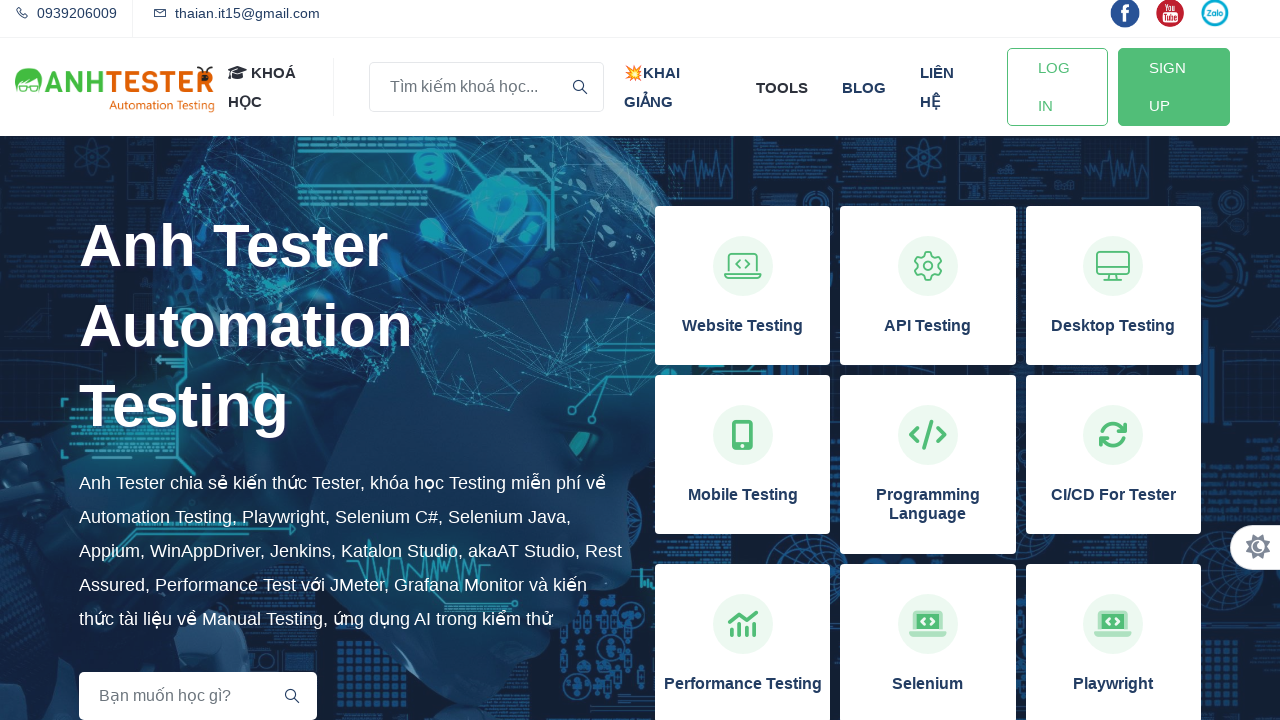

Typed 't9' in search field
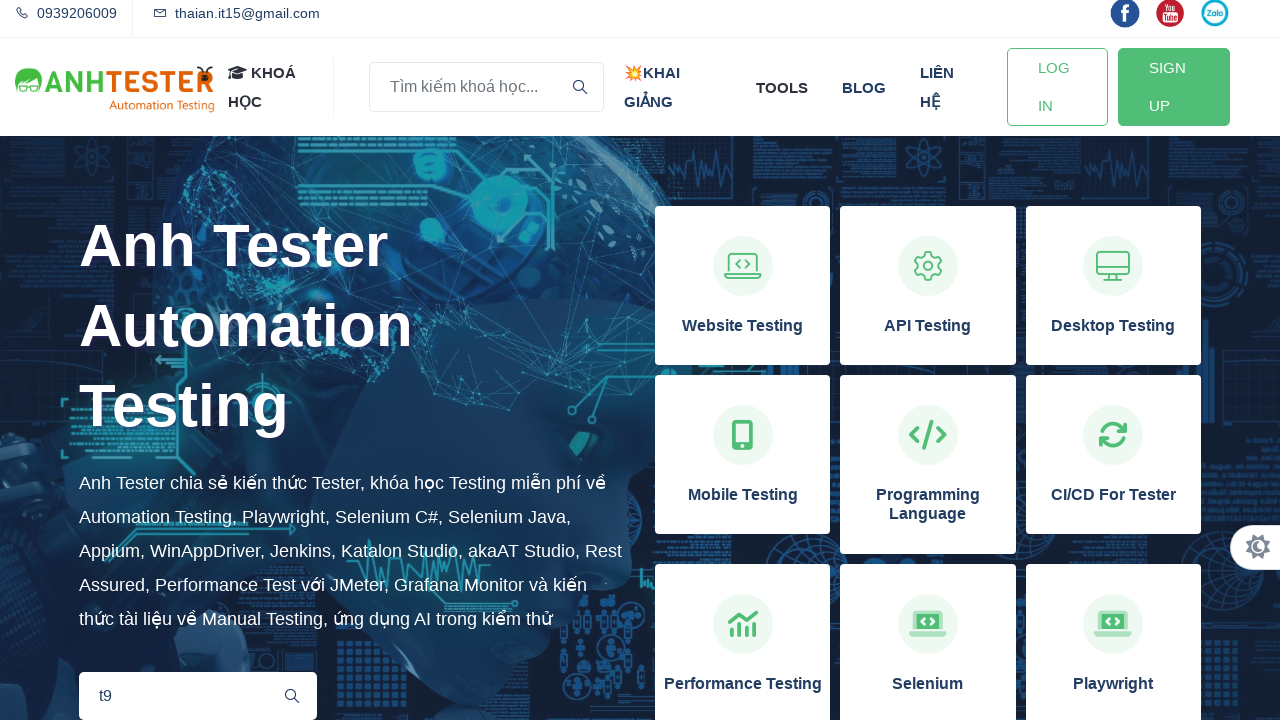

Pressed Enter key to search for 't9'
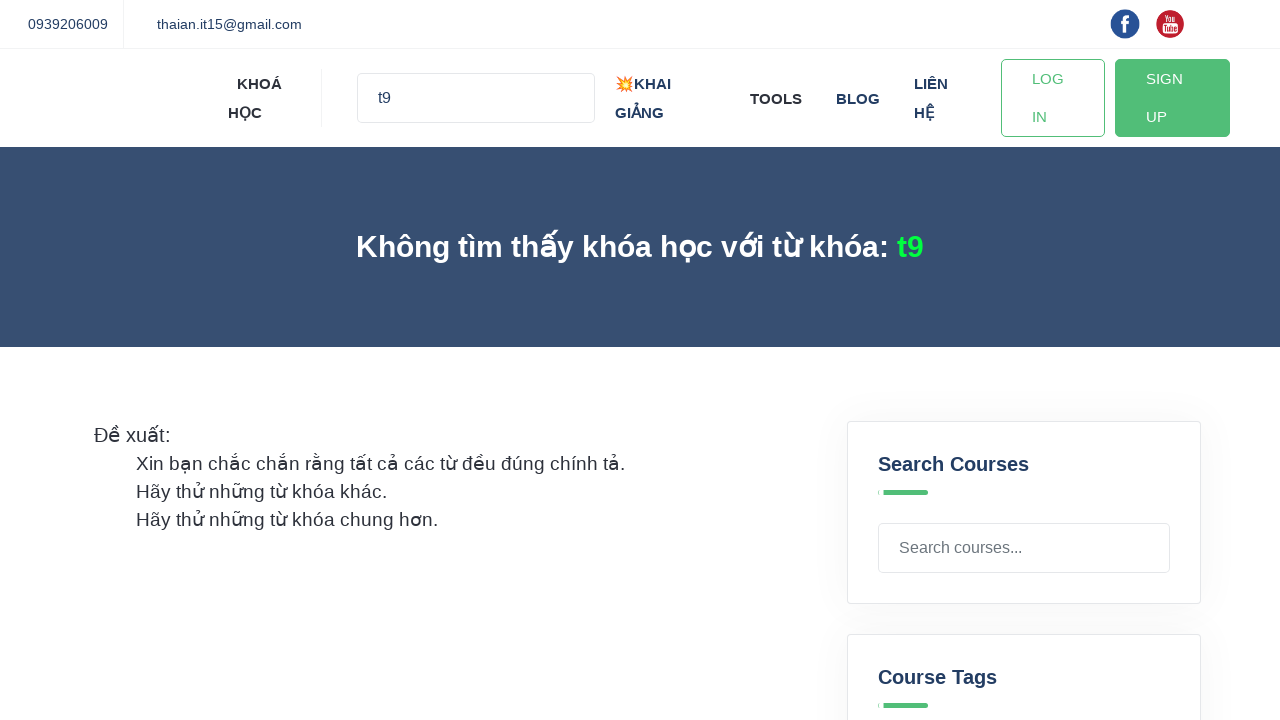

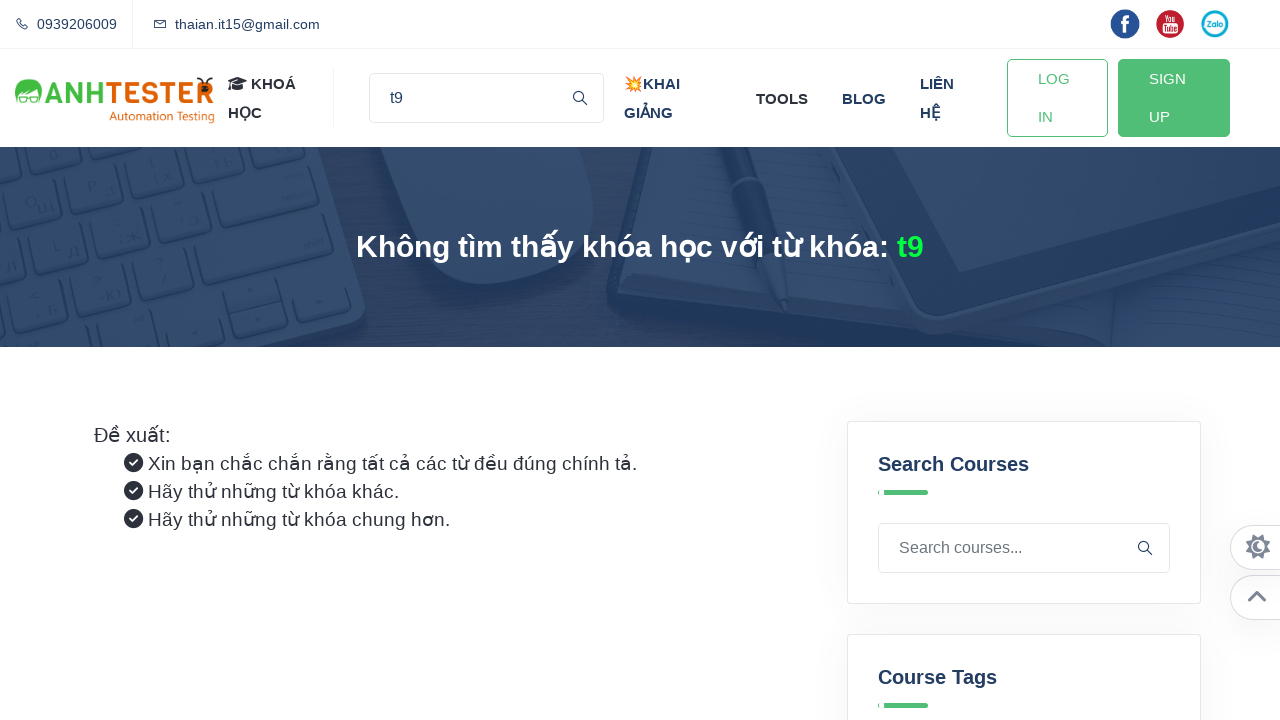